Tests a simple form demo by entering text into an input field and clicking a button to show the message

Starting URL: https://syntaxprojects.com/basic-first-form-demo.php

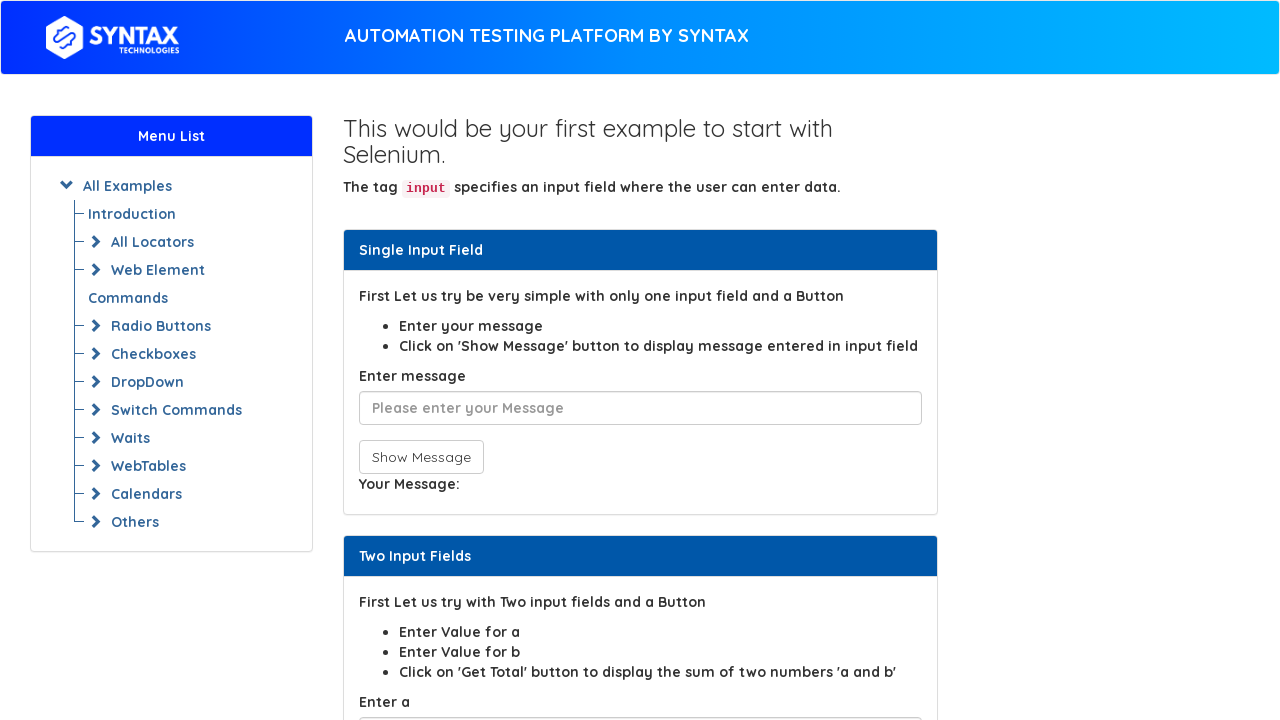

Filled text input field with 'Abracadabra' on input[placeholder*='Please enter']
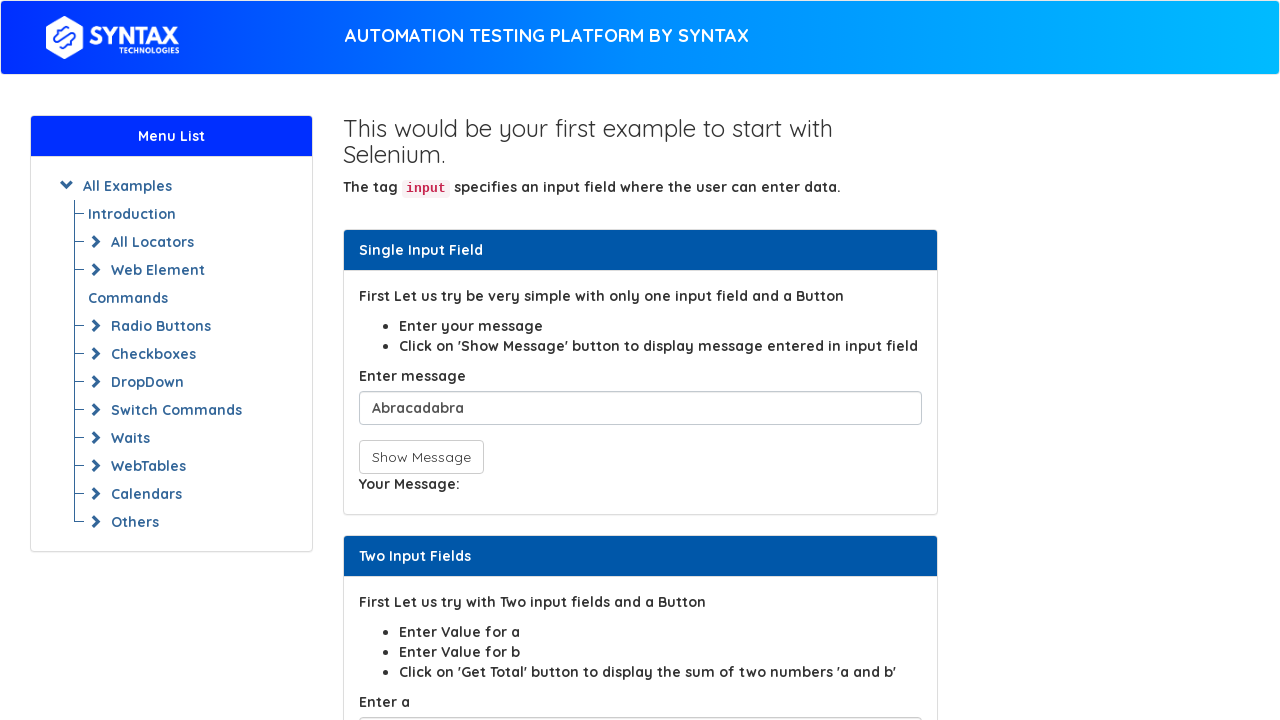

Clicked the show message button at (421, 457) on button[onclick^='showIn']
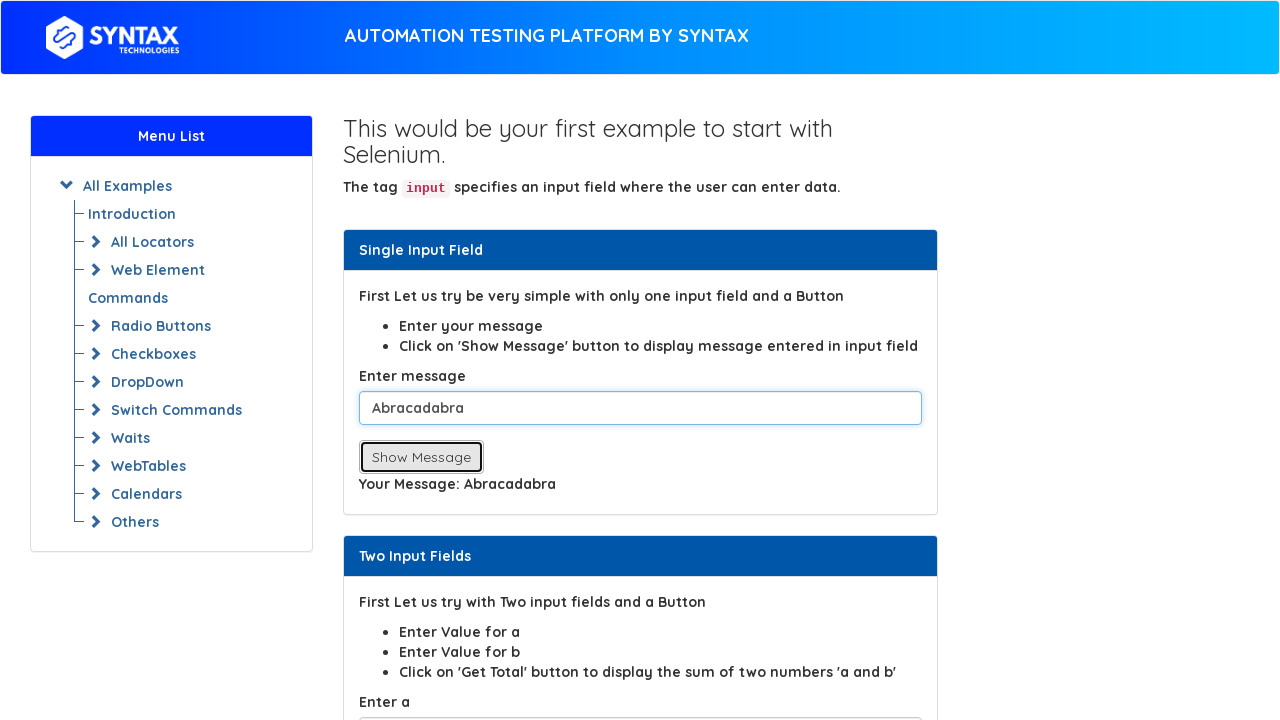

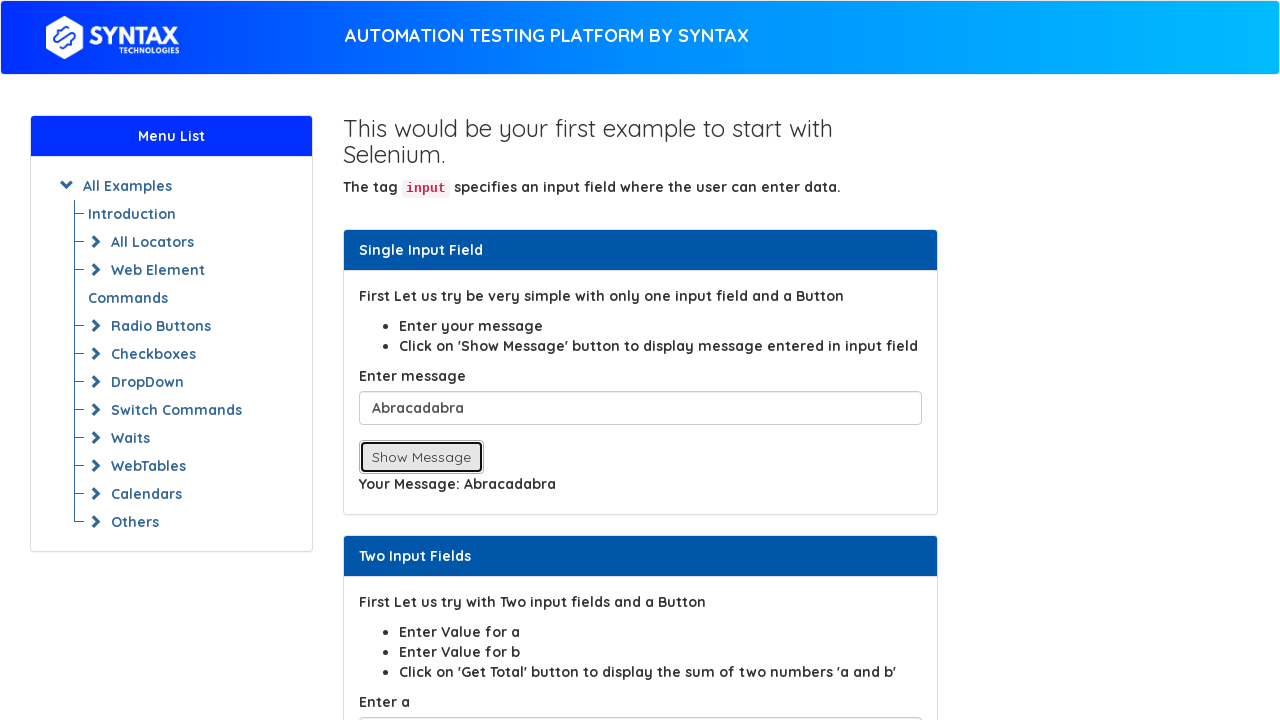